Tests JavaScript alert handling by clicking a button that triggers an alert and then accepting it

Starting URL: http://demo.automationtesting.in/Alerts.html

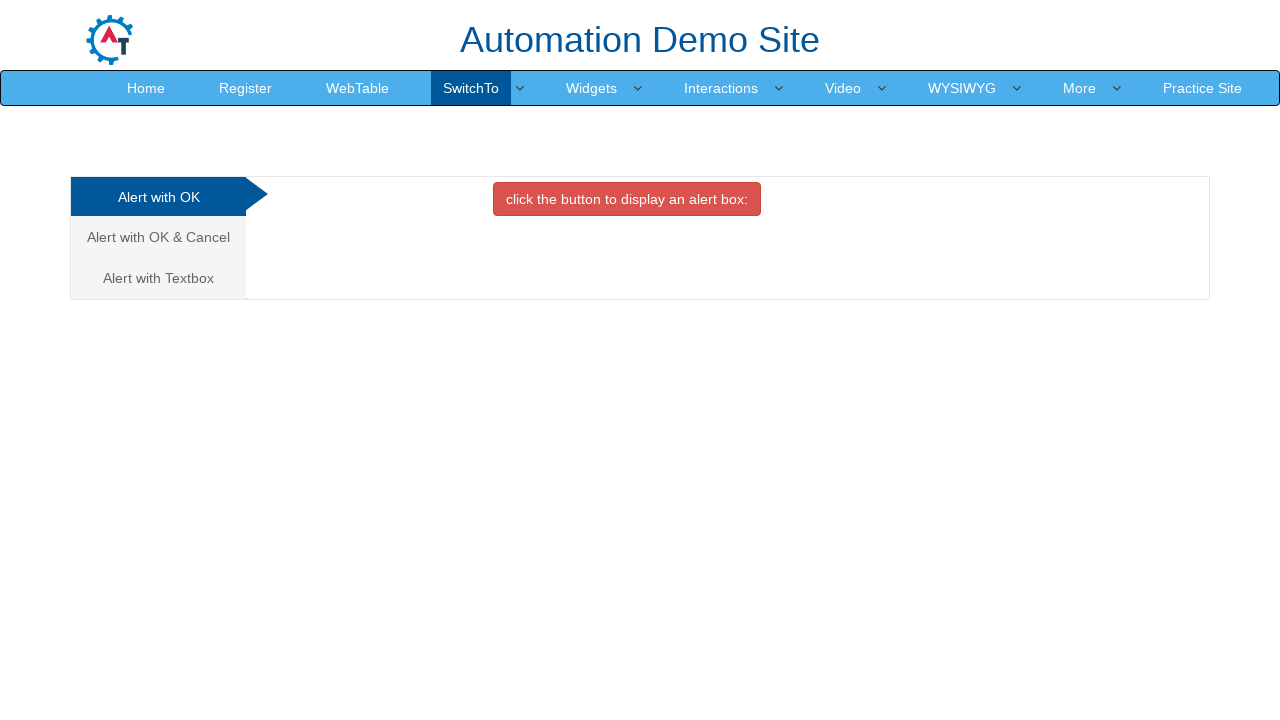

Clicked the alert button with btn-danger class at (627, 199) on button.btn-danger
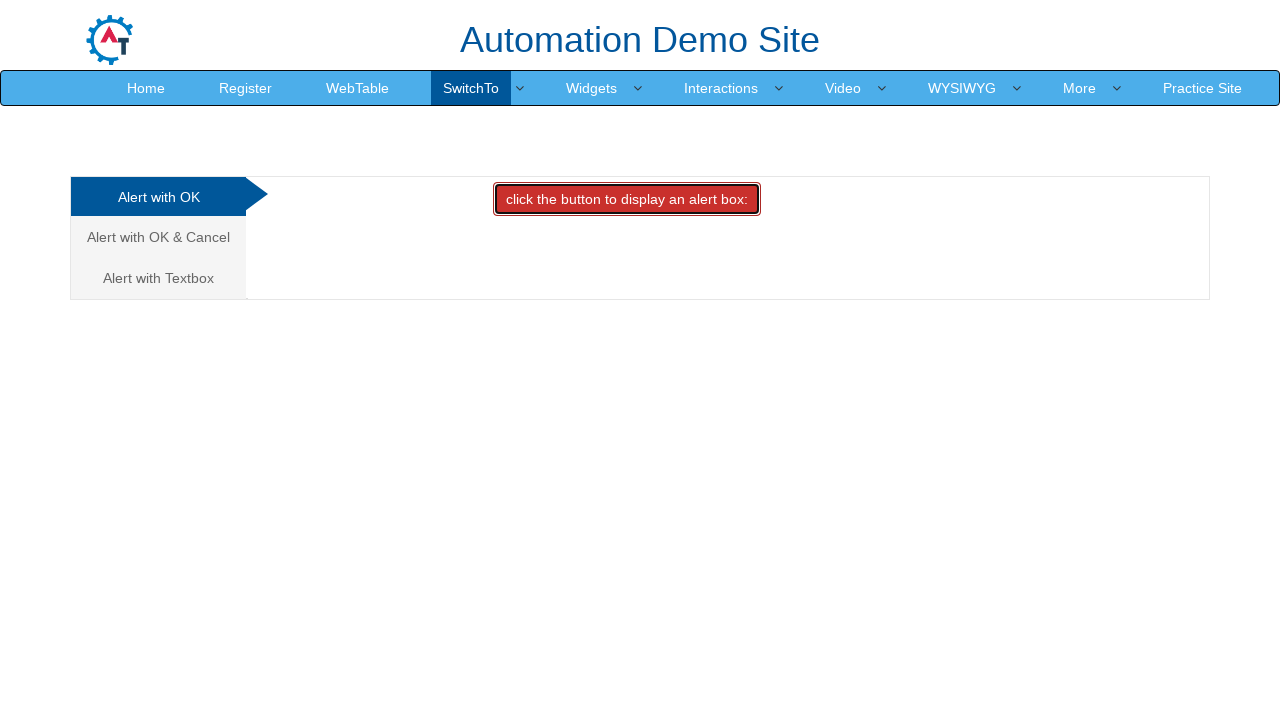

Set up dialog handler to accept alerts
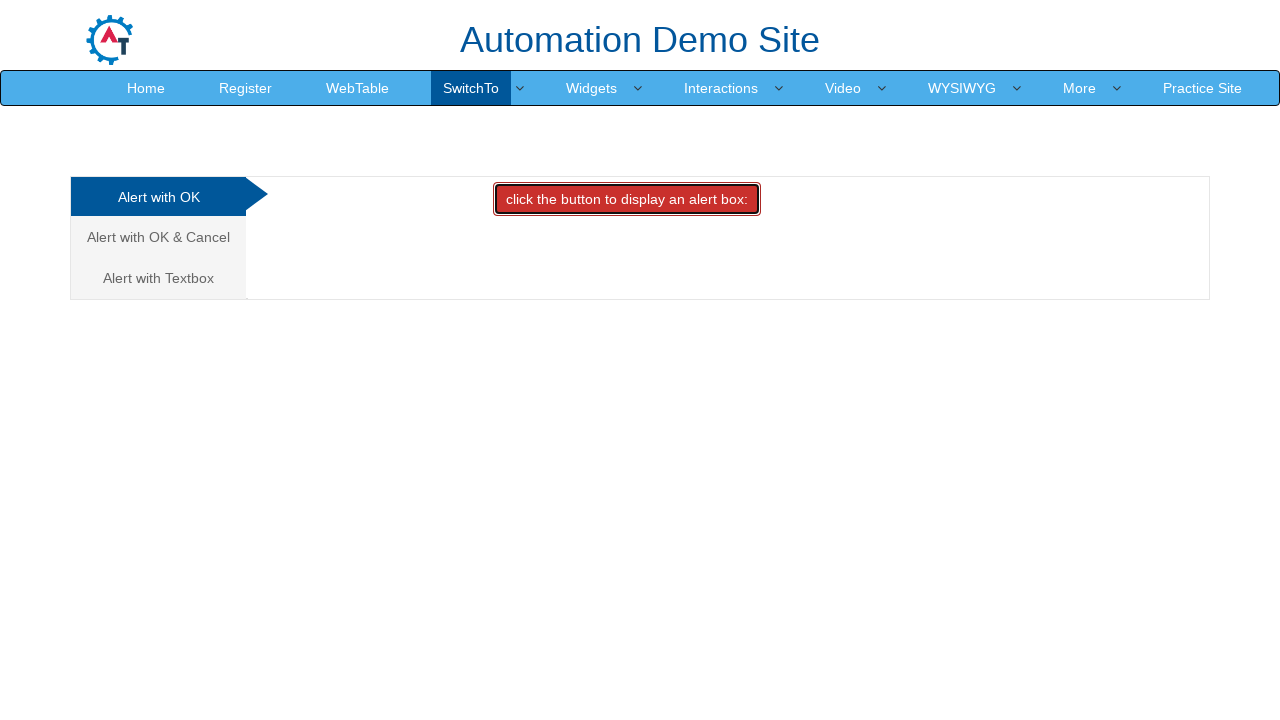

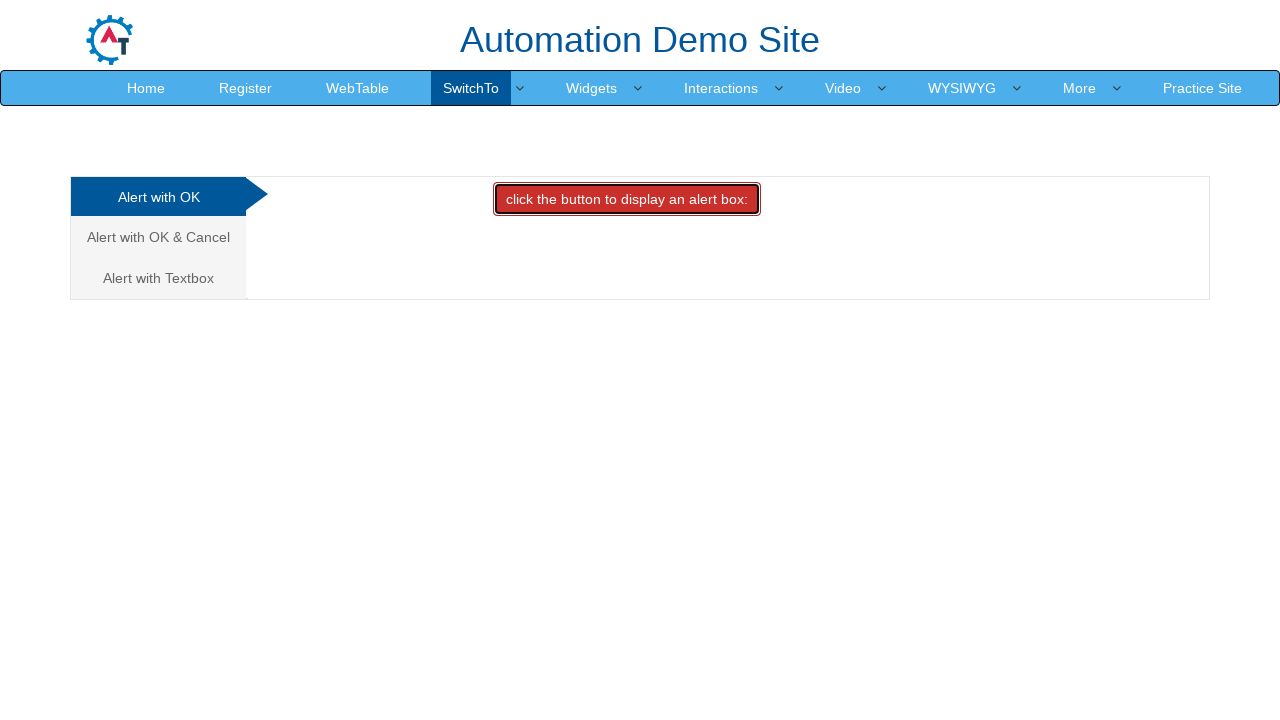